Tests explicit wait functionality by waiting for a verify button to become clickable, clicking it, and asserting that a success message is displayed.

Starting URL: http://suninjuly.github.io/wait2.html

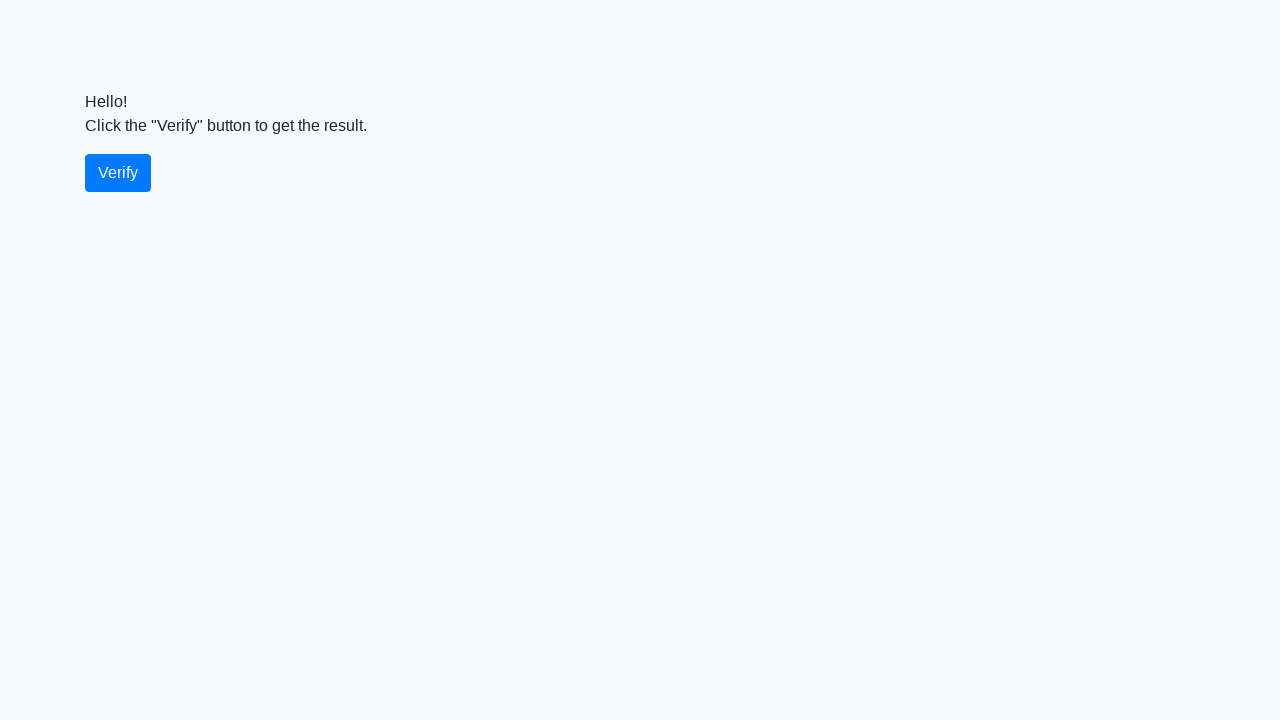

Waited for verify button to become visible
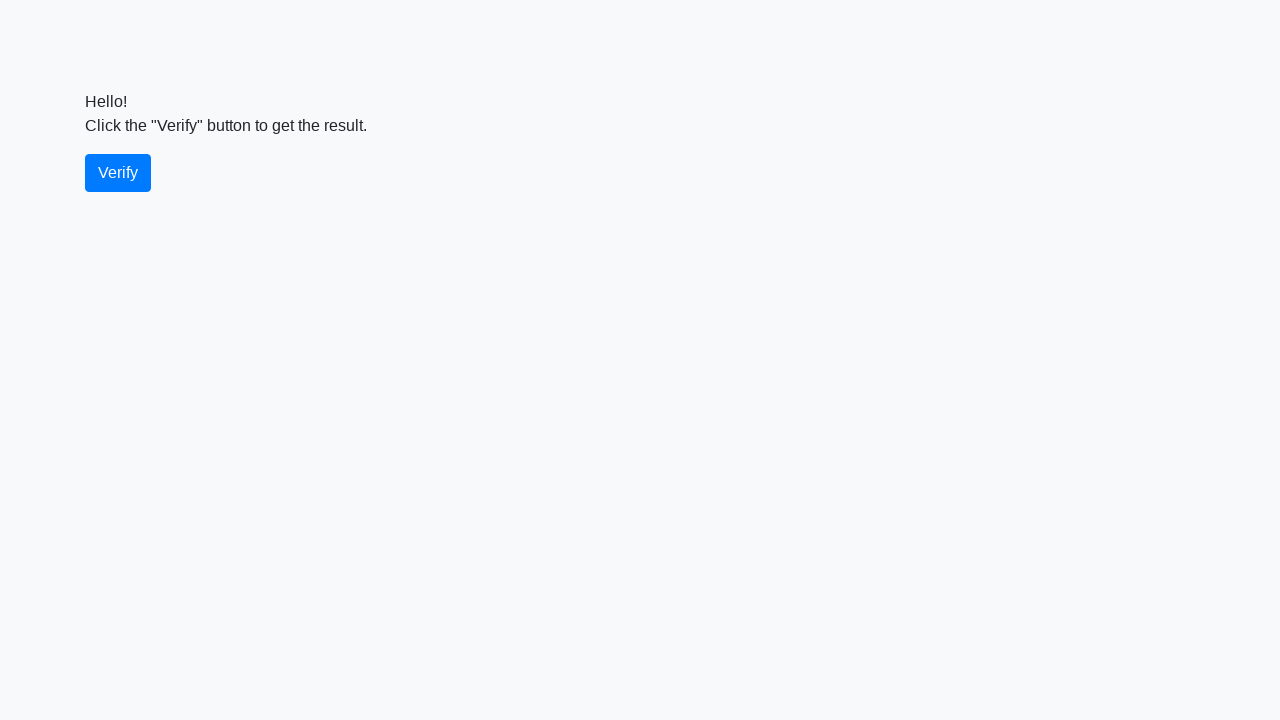

Clicked the verify button at (118, 173) on #verify
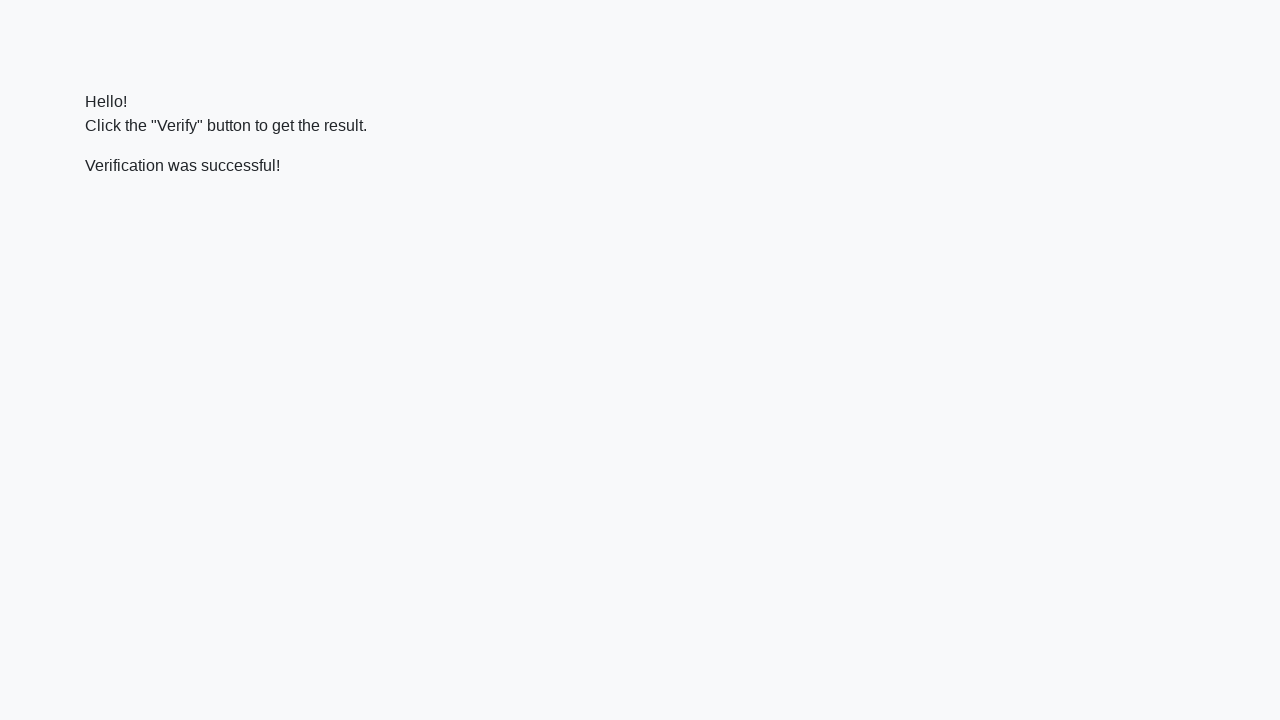

Success message became visible
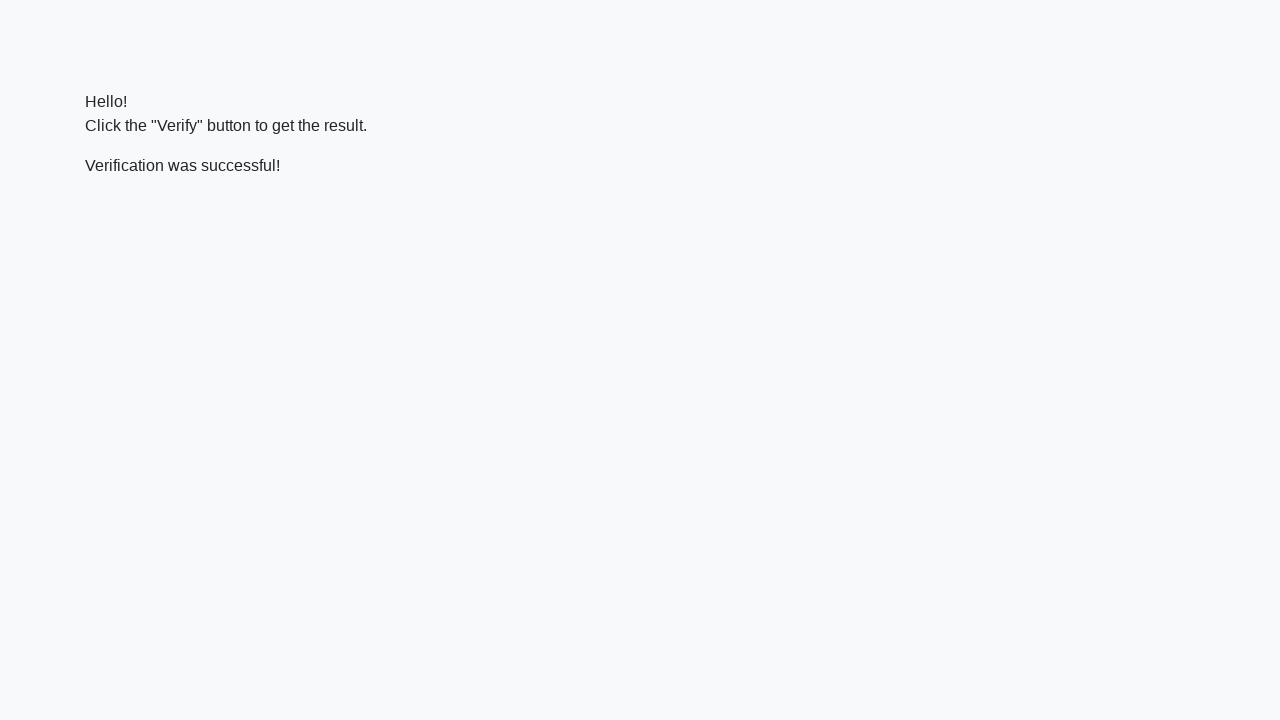

Asserted that success message contains 'successful'
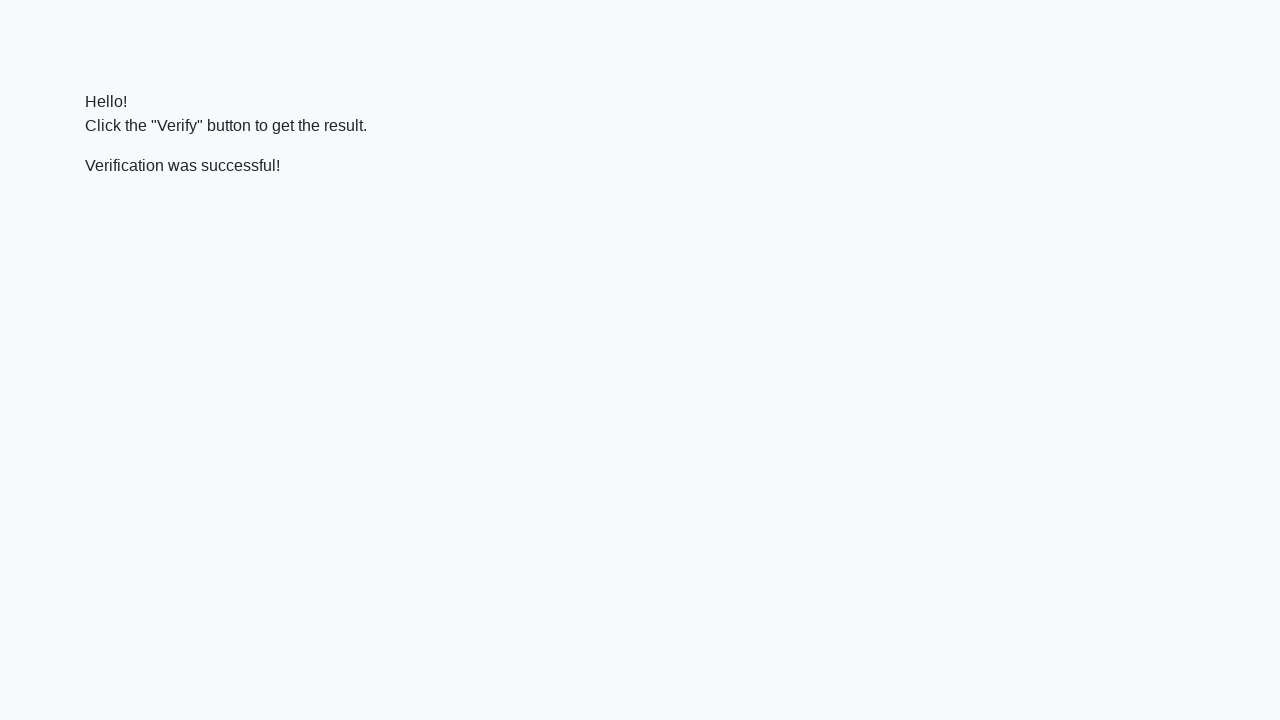

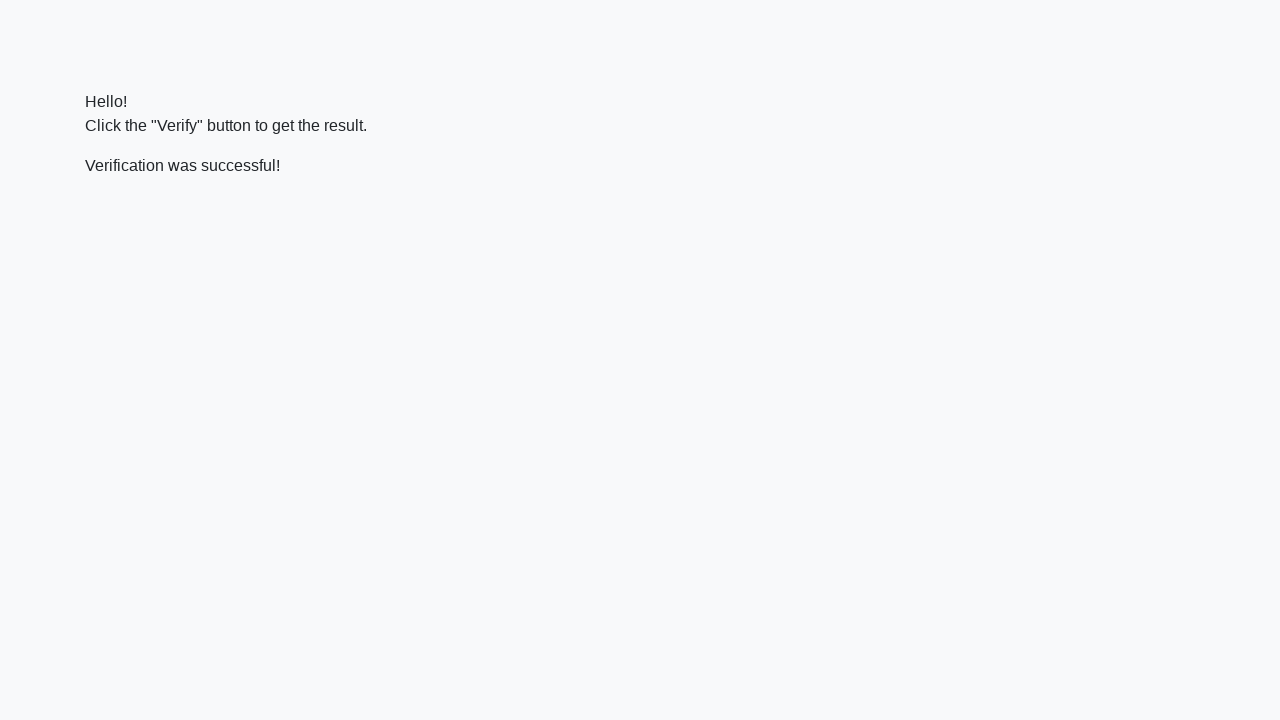